Navigates to VCTC Pune educational institution website and verifies page loads

Starting URL: https://vctcpune.com/

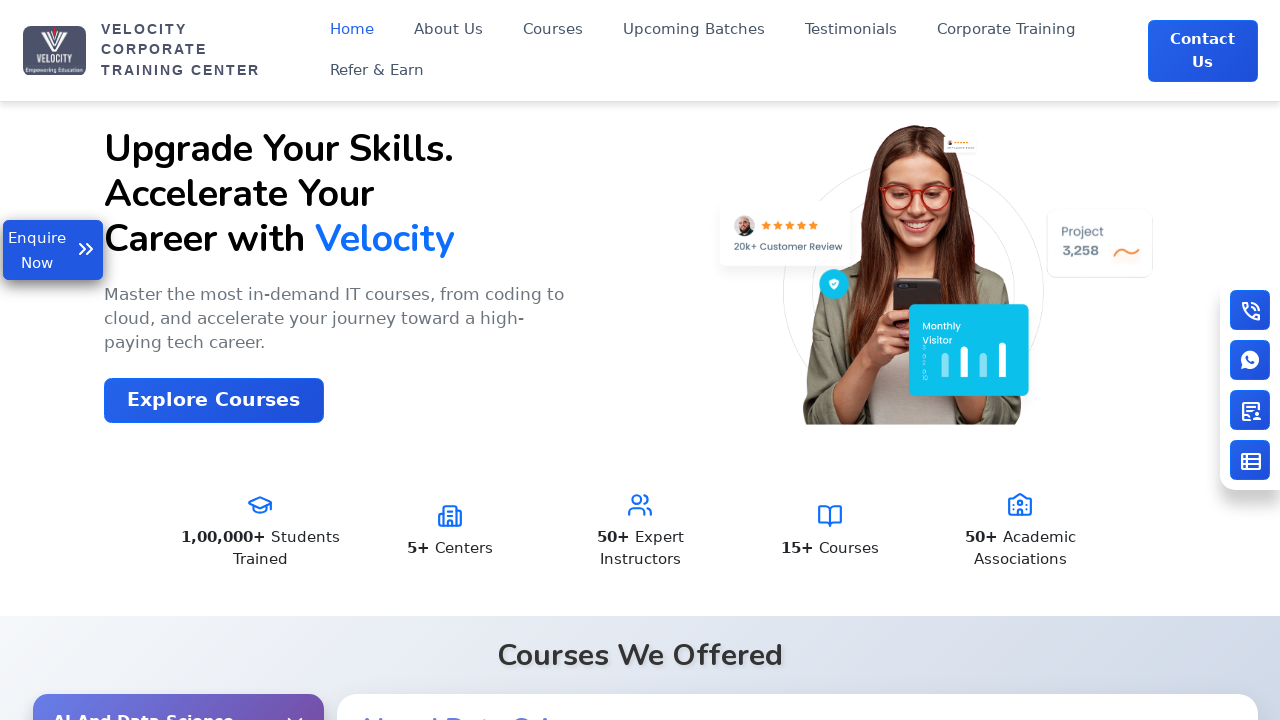

Waited for VCTC Pune website to fully load (domcontentloaded)
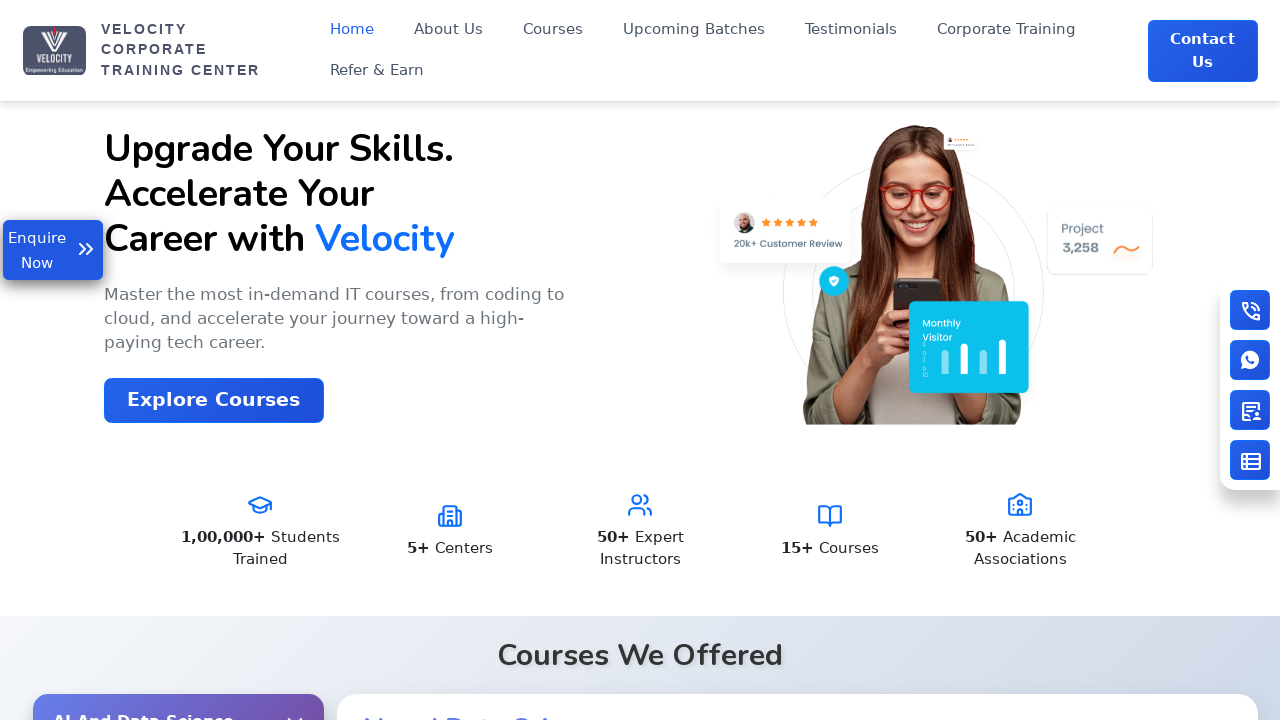

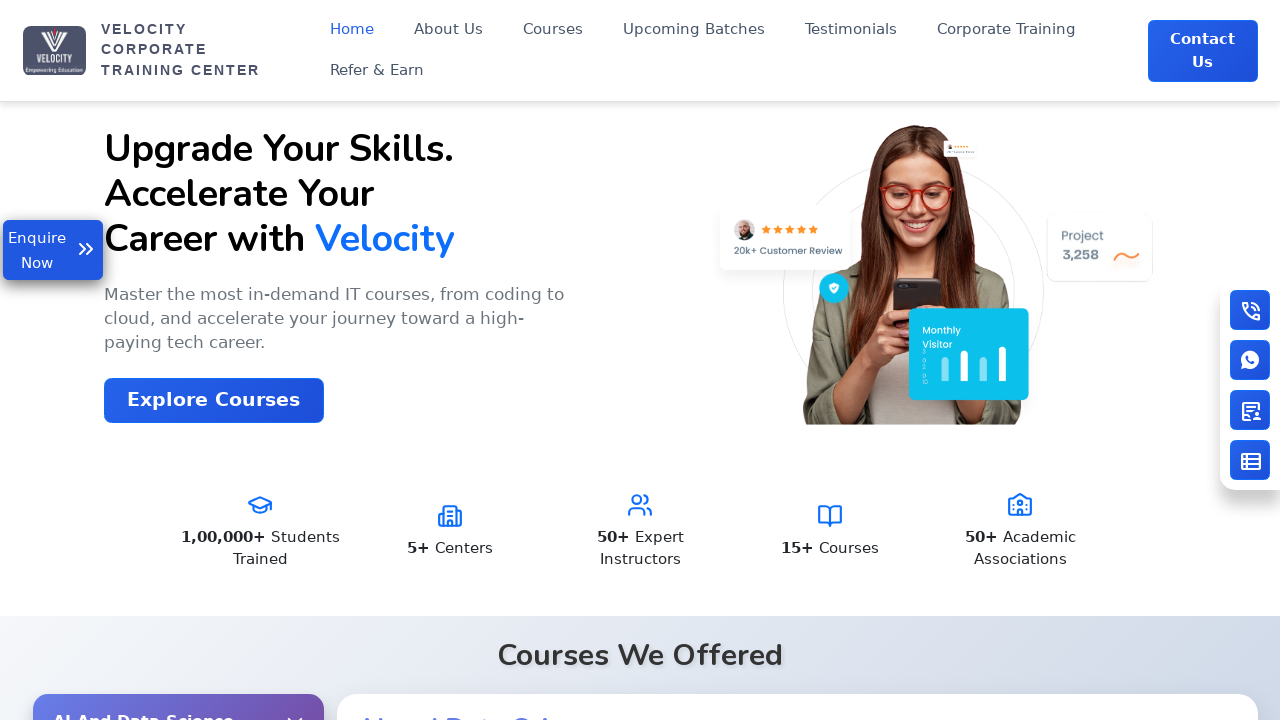